Tests dropdown select functionality by selecting options using different methods (text, value, index)

Starting URL: https://bonigarcia.dev/selenium-webdriver-java/web-form.html

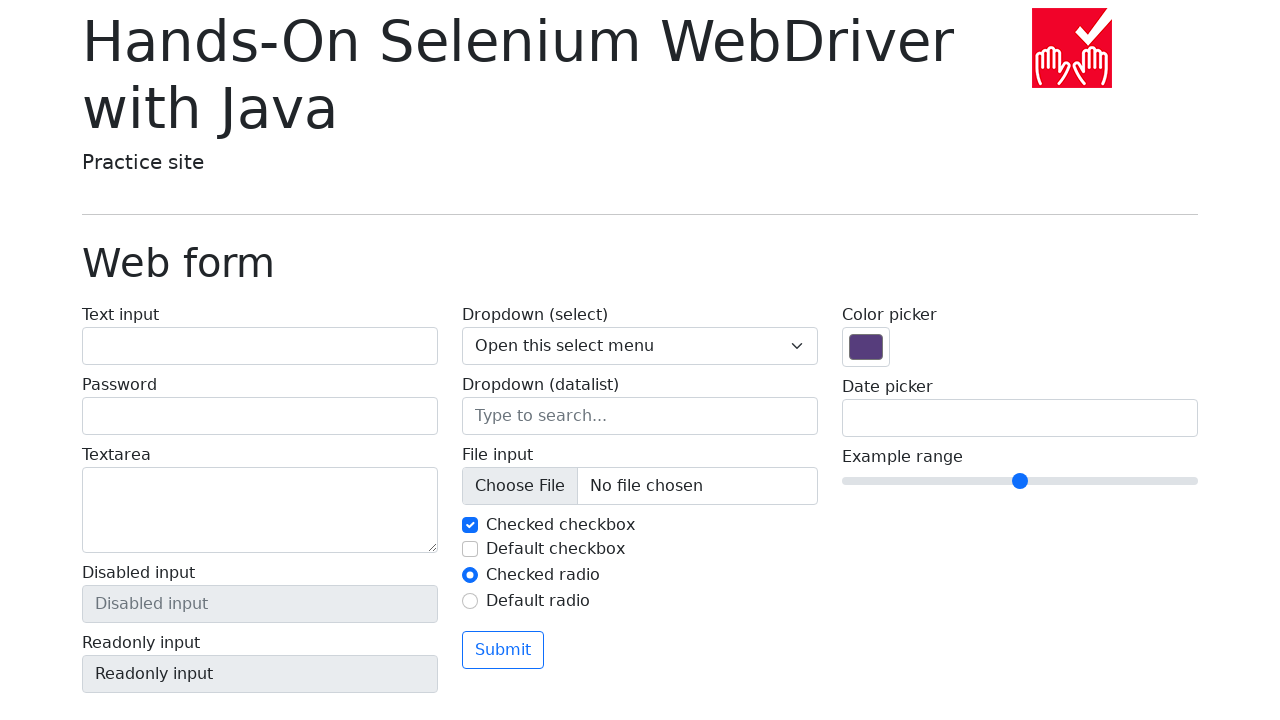

Located dropdown menu with name 'my-select'
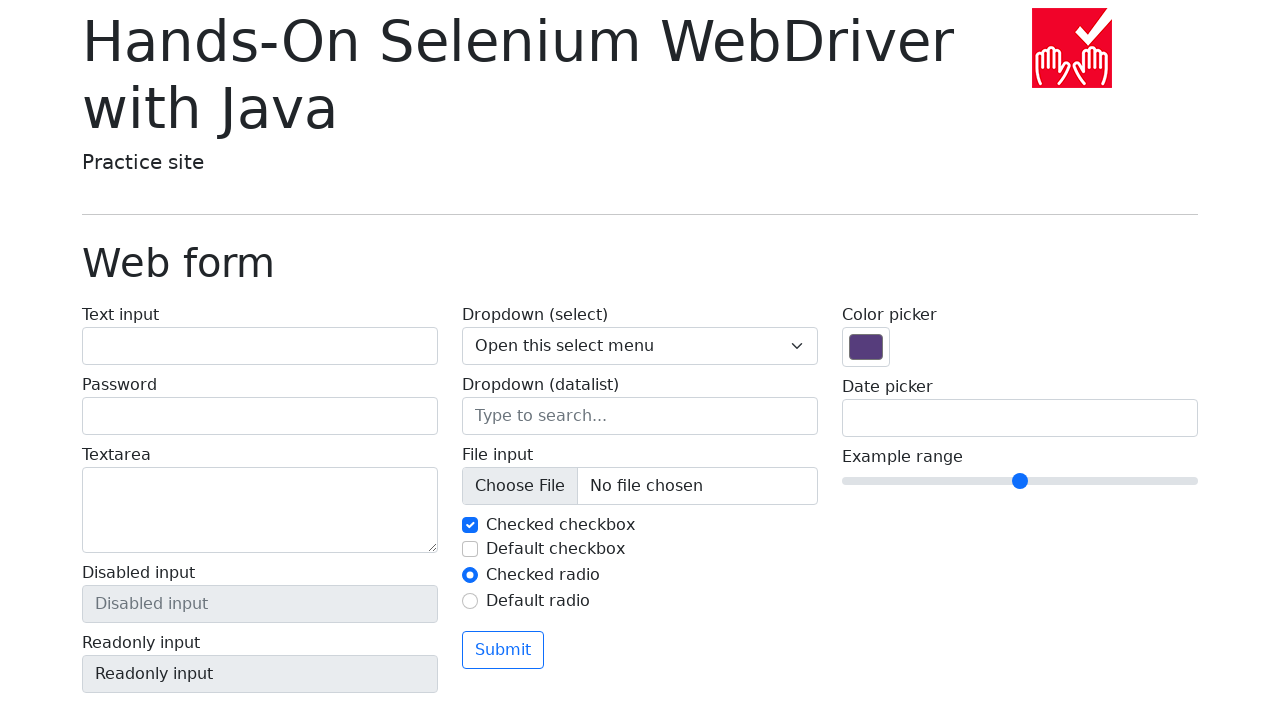

Selected dropdown option by label 'Open this select menu' on select[name='my-select']
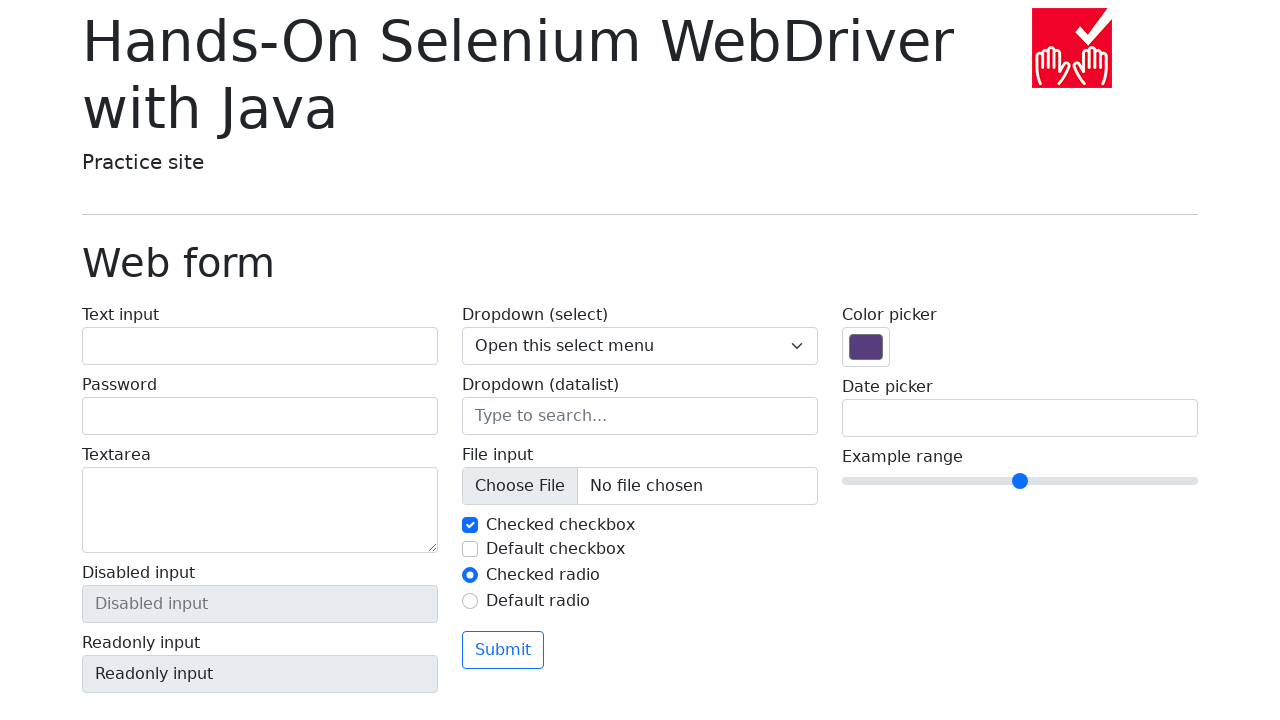

Selected dropdown option by value '1' on select[name='my-select']
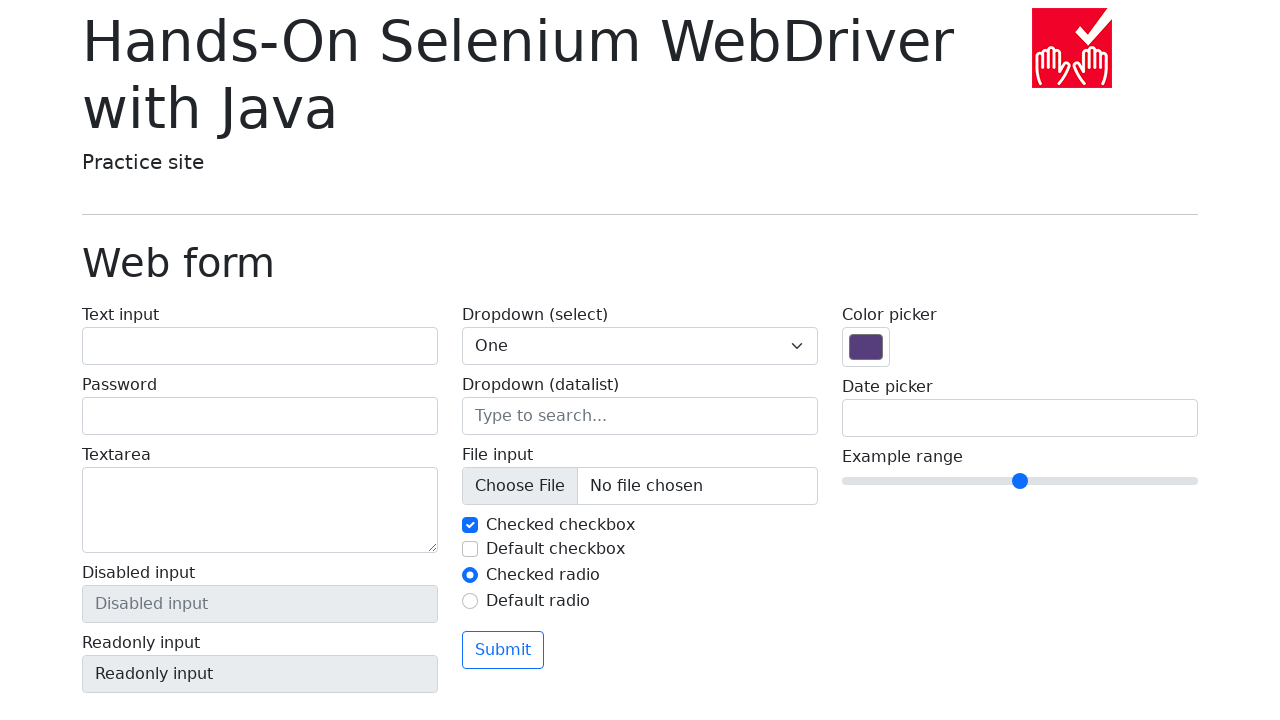

Selected dropdown option by index 2 (third option) on select[name='my-select']
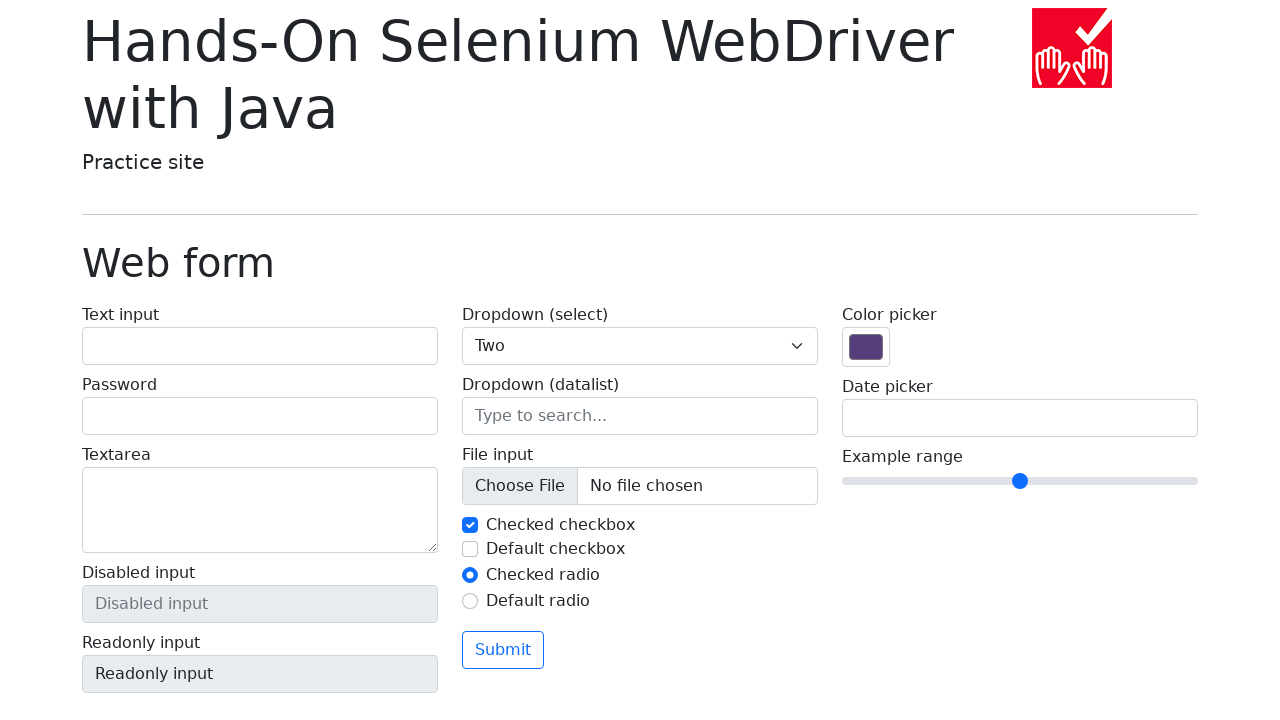

Selected dropdown option by label 'Three' on select[name='my-select']
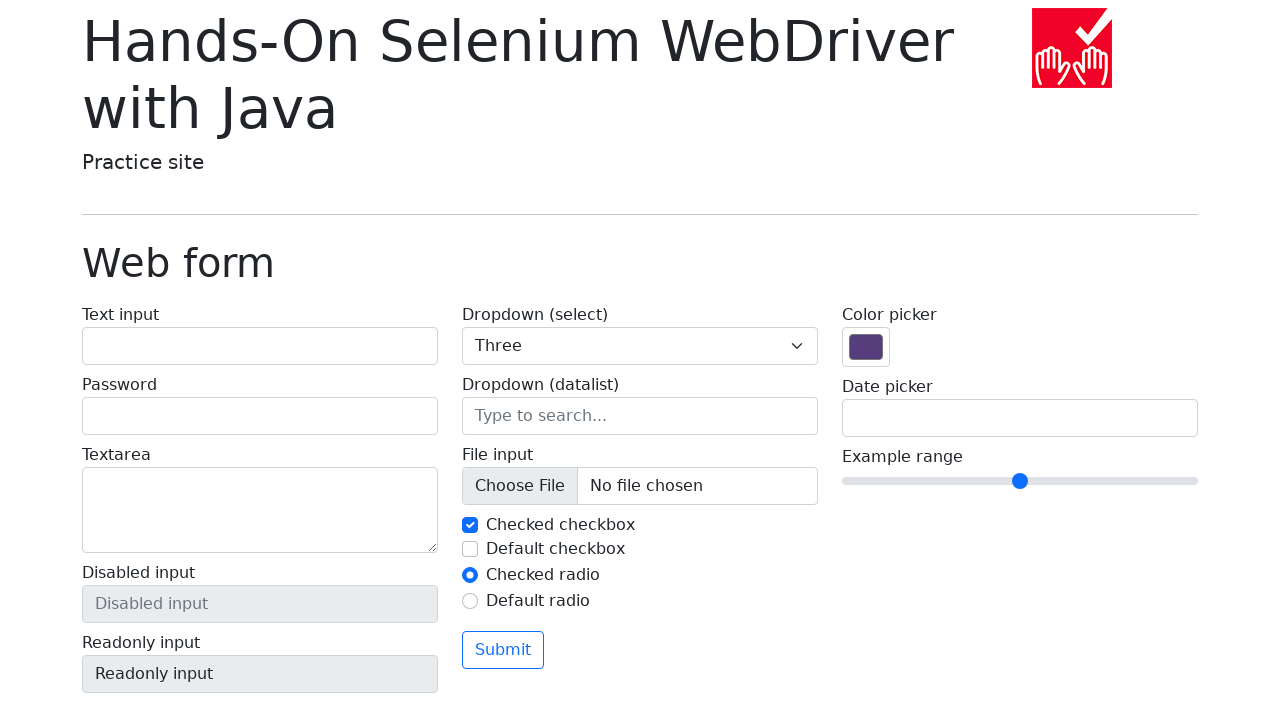

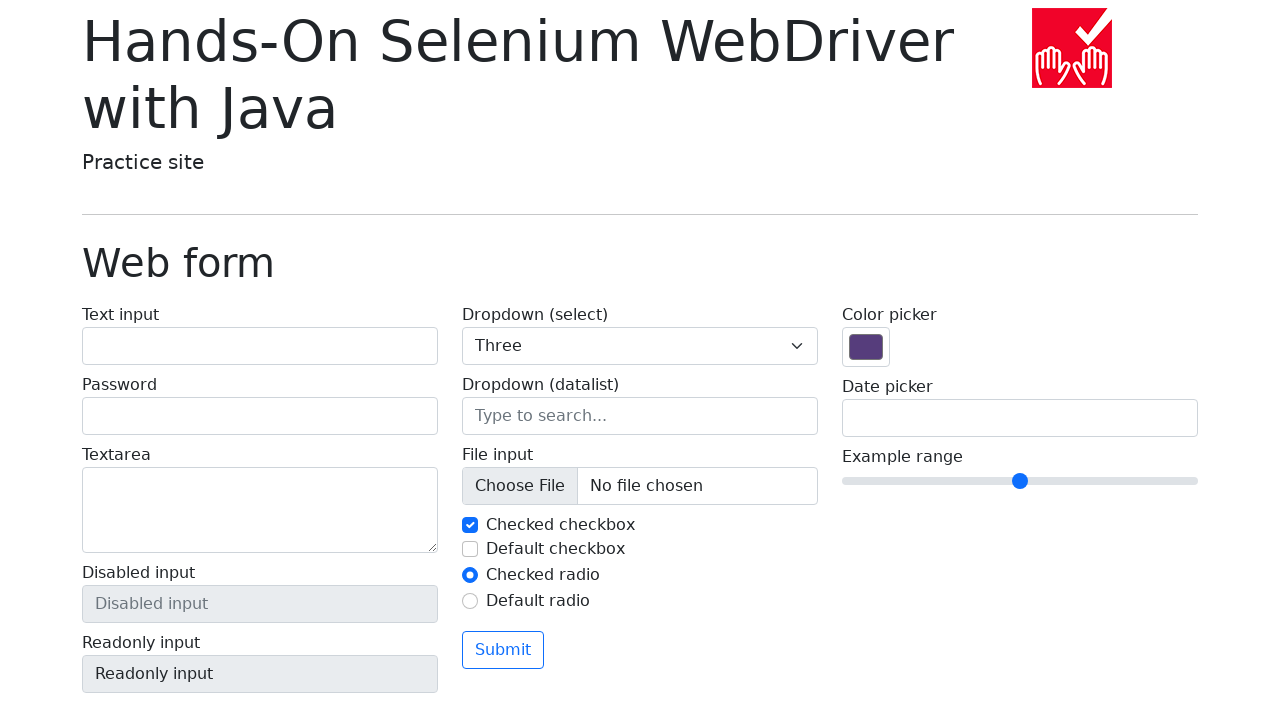